Tests standard HTML select dropdown by selecting options by value, label, and index, verifying the selected values after each selection.

Starting URL: https://the-internet.herokuapp.com/dropdown

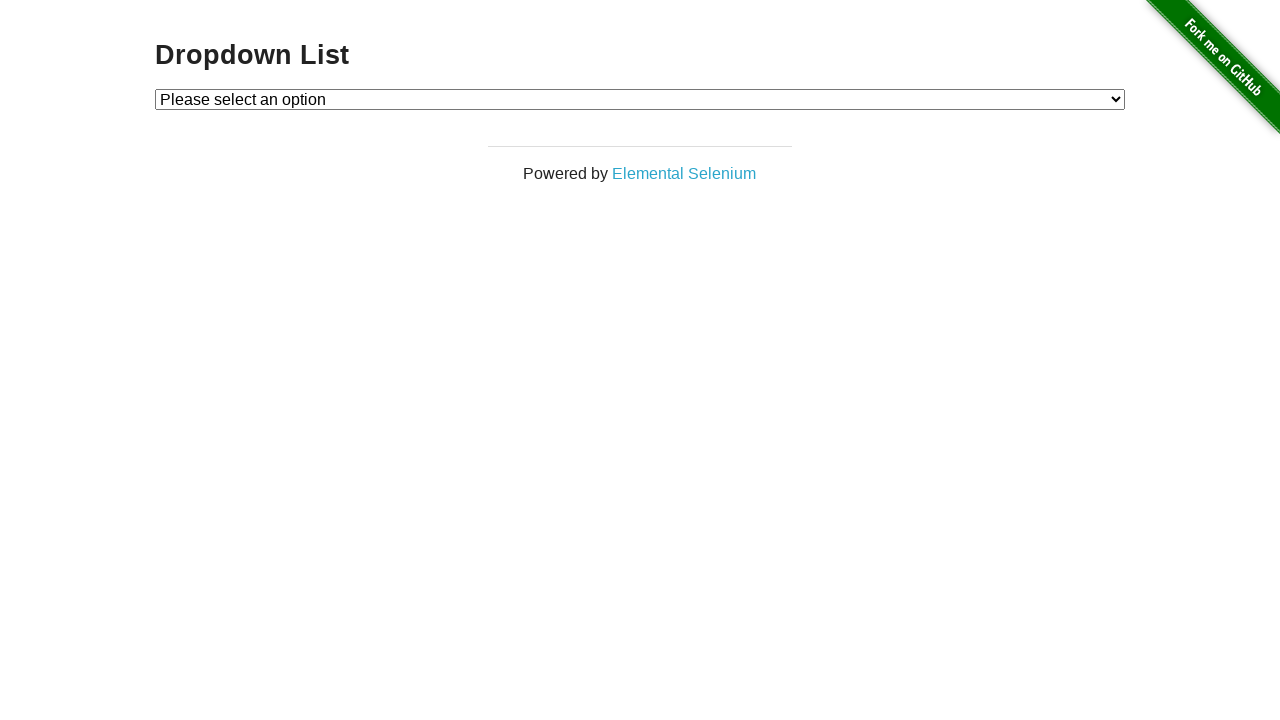

Dropdown element loaded and became visible
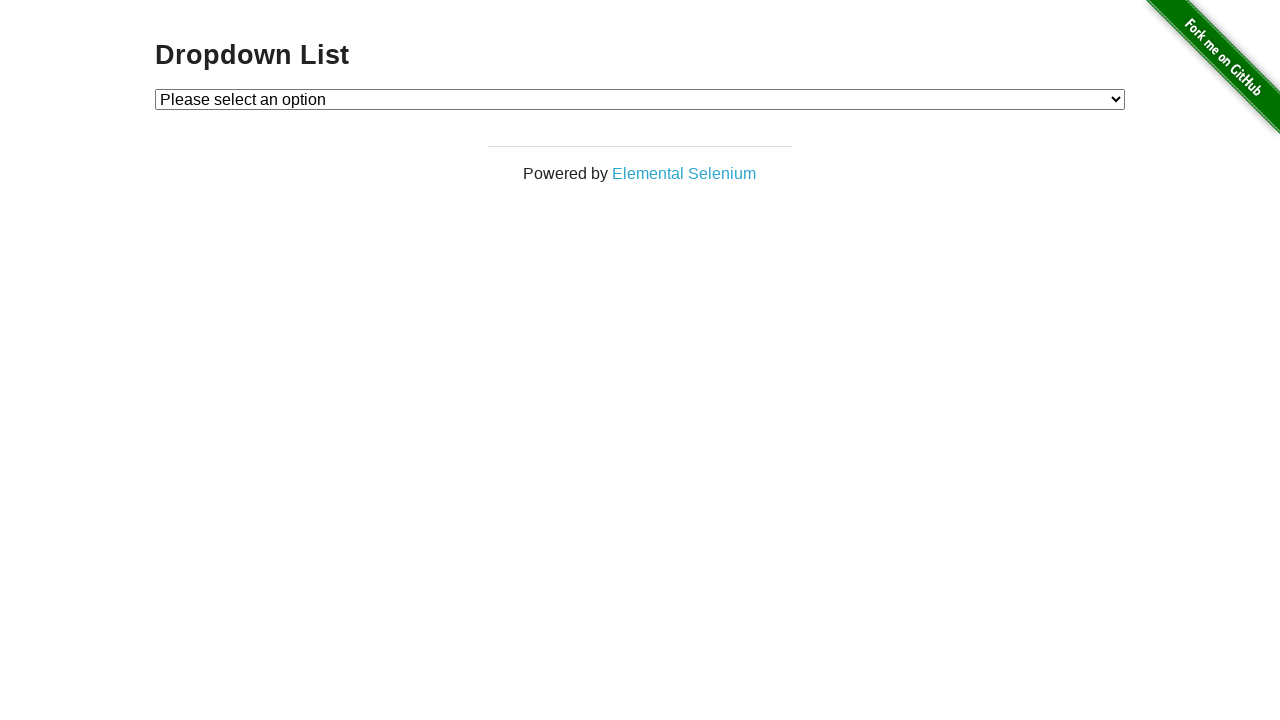

Selected option by value '1' on #dropdown
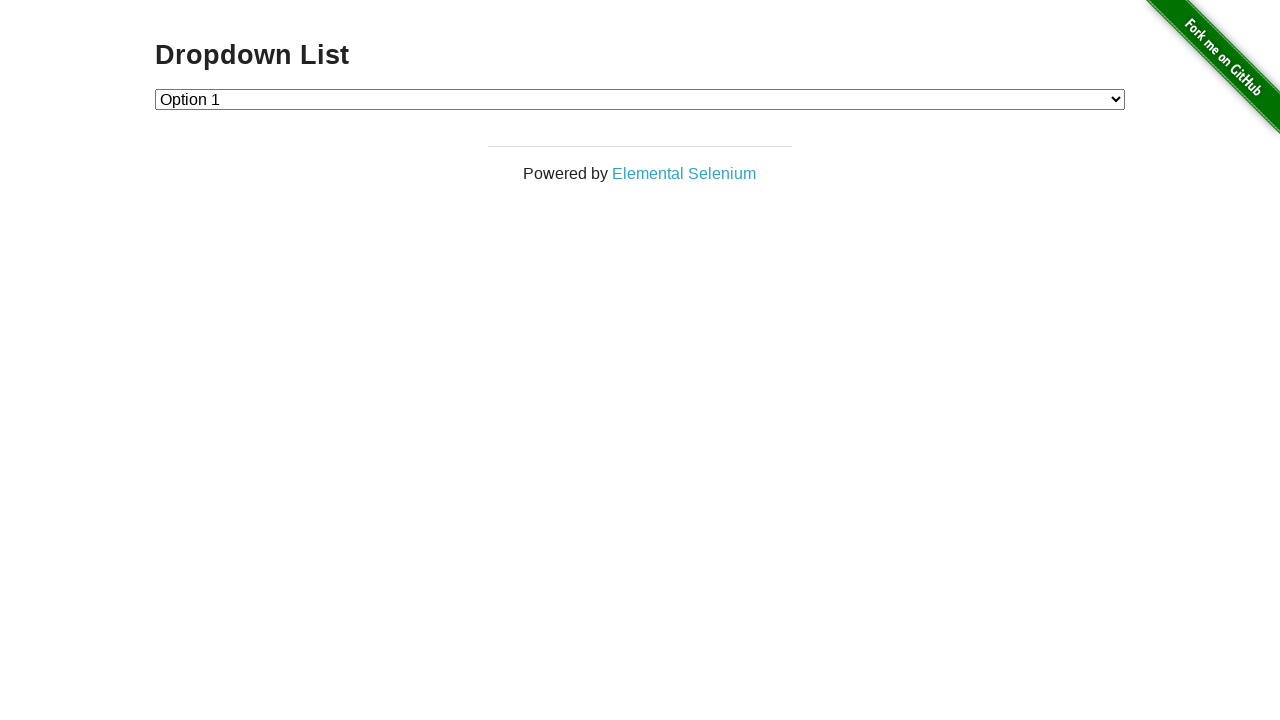

Selected option by visible label 'Option 2' on #dropdown
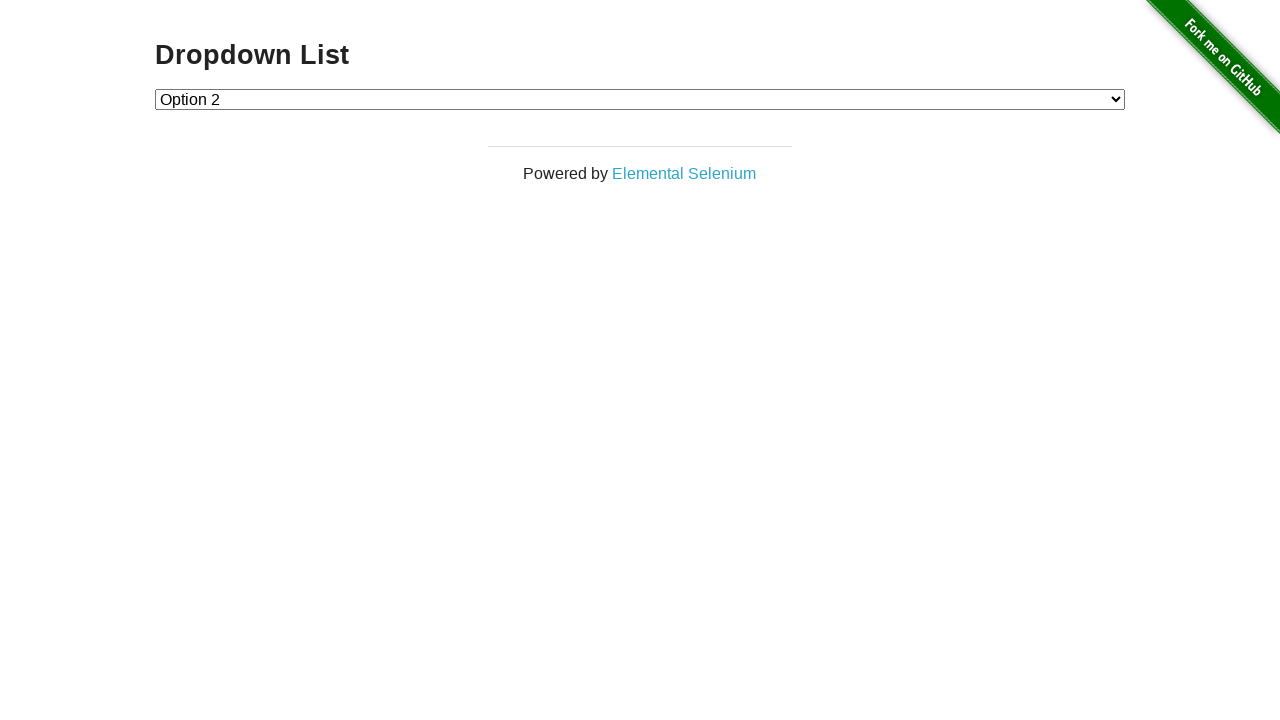

Selected option by index 1 on #dropdown
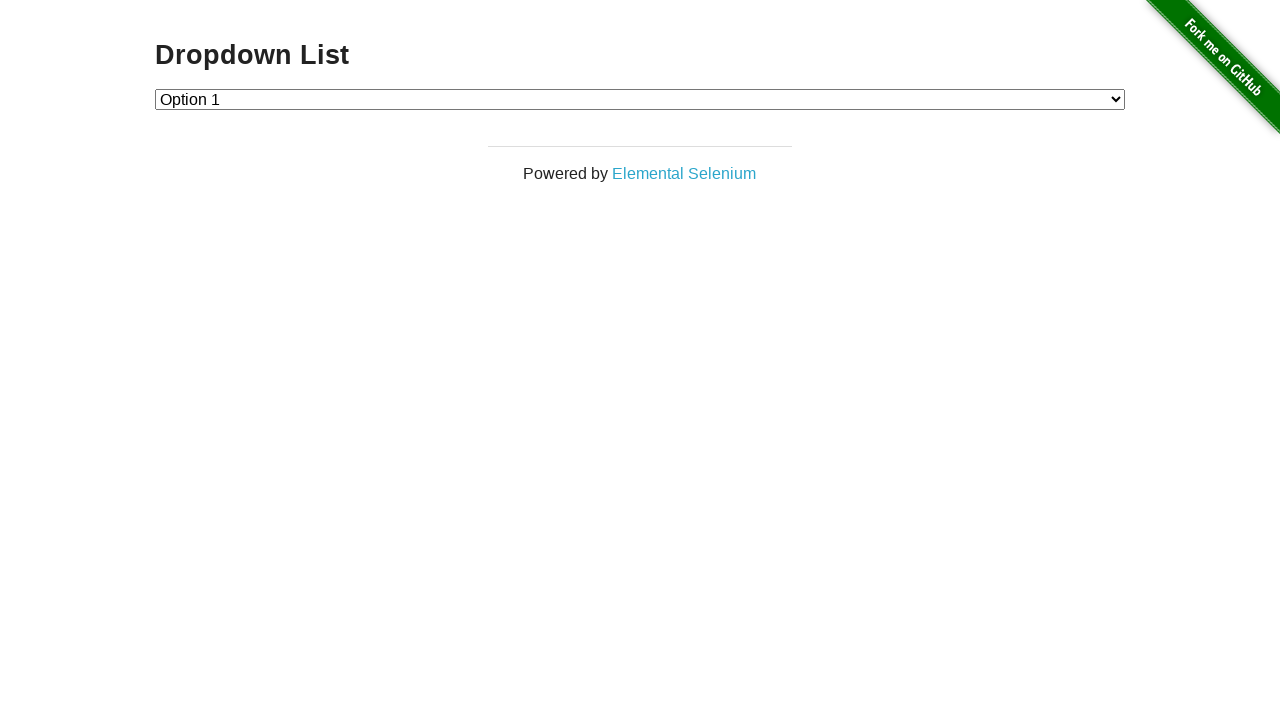

Verified final selection value is '1'
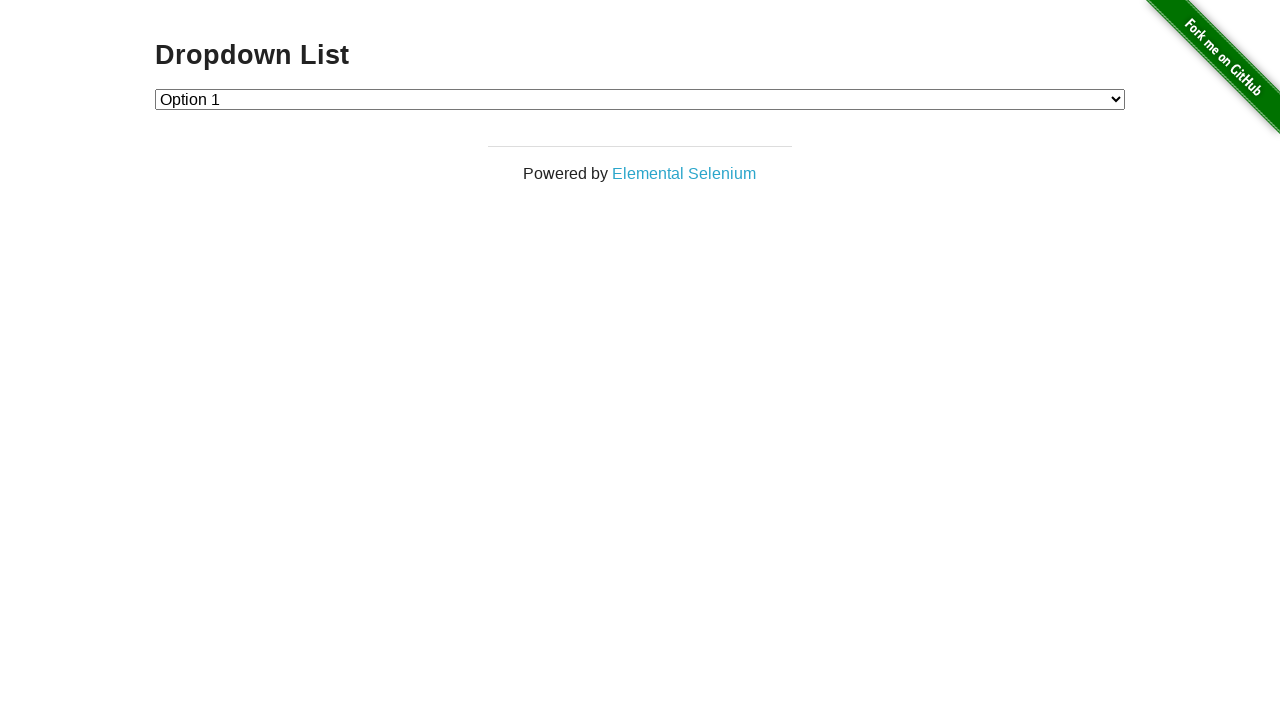

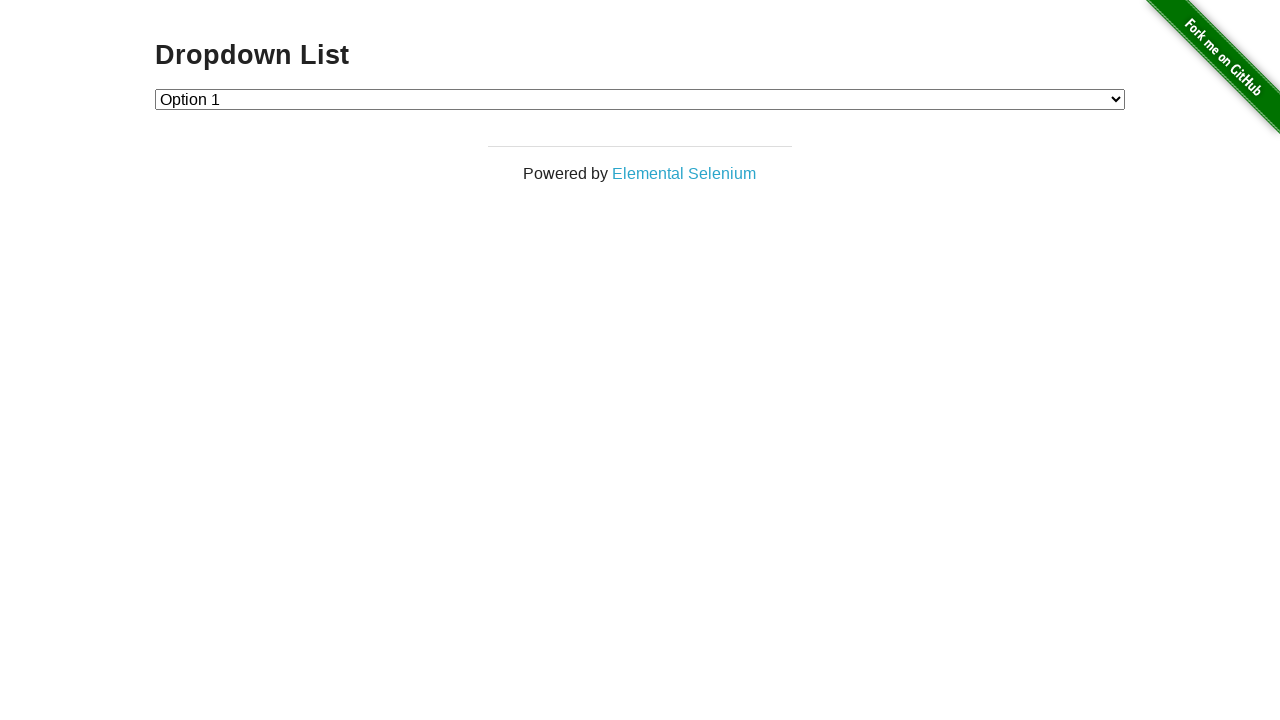